Performs a drag and drop by offset action from source element to target element's position

Starting URL: https://crossbrowsertesting.github.io/drag-and-drop

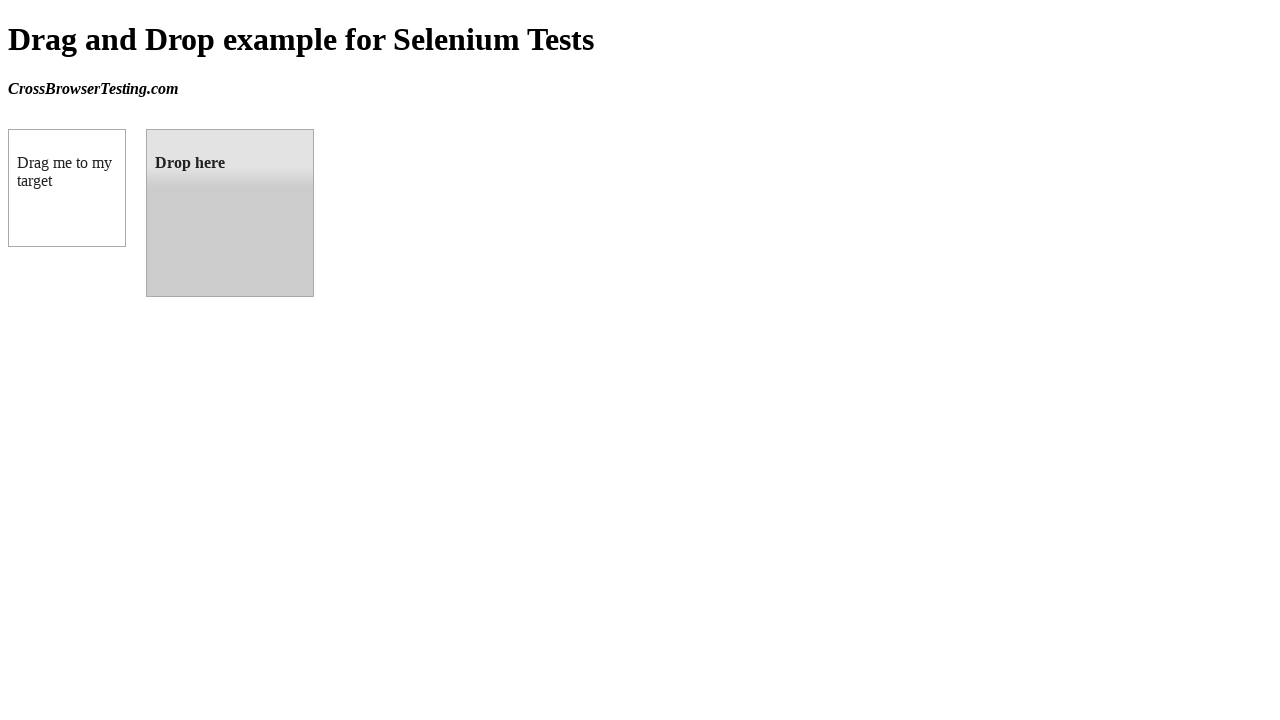

Navigated to drag and drop test page
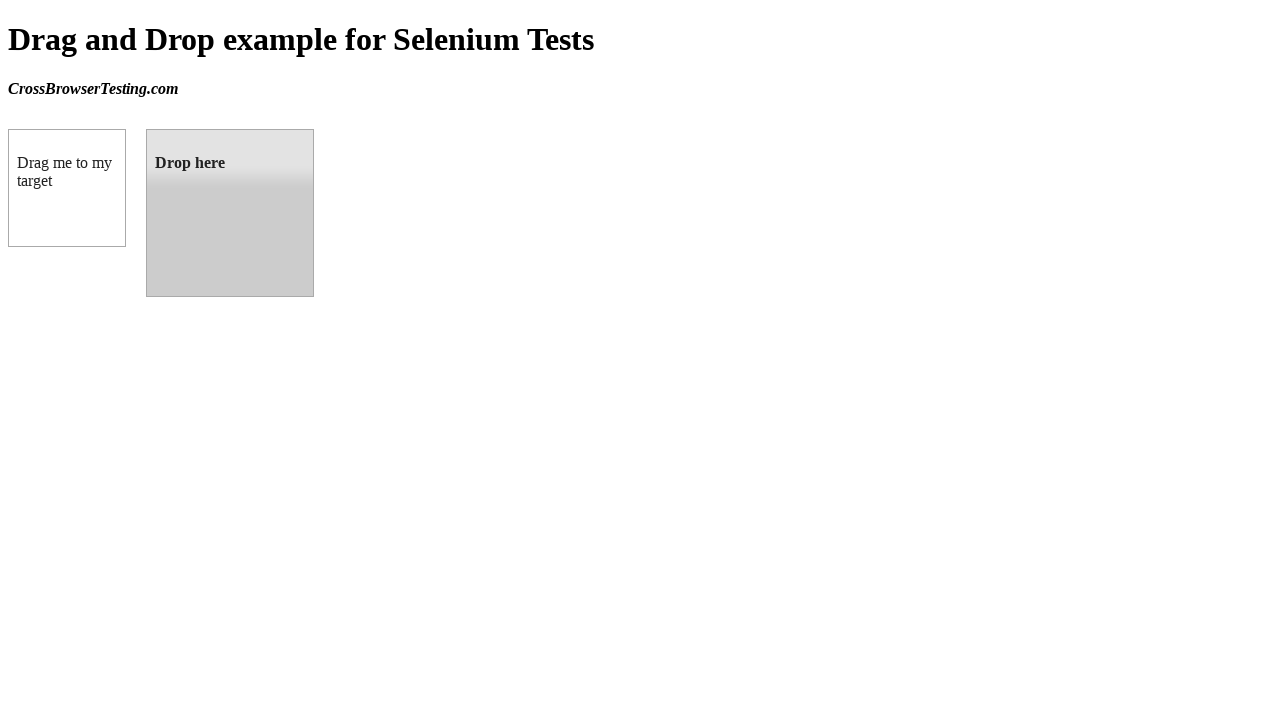

Located source element (draggable box)
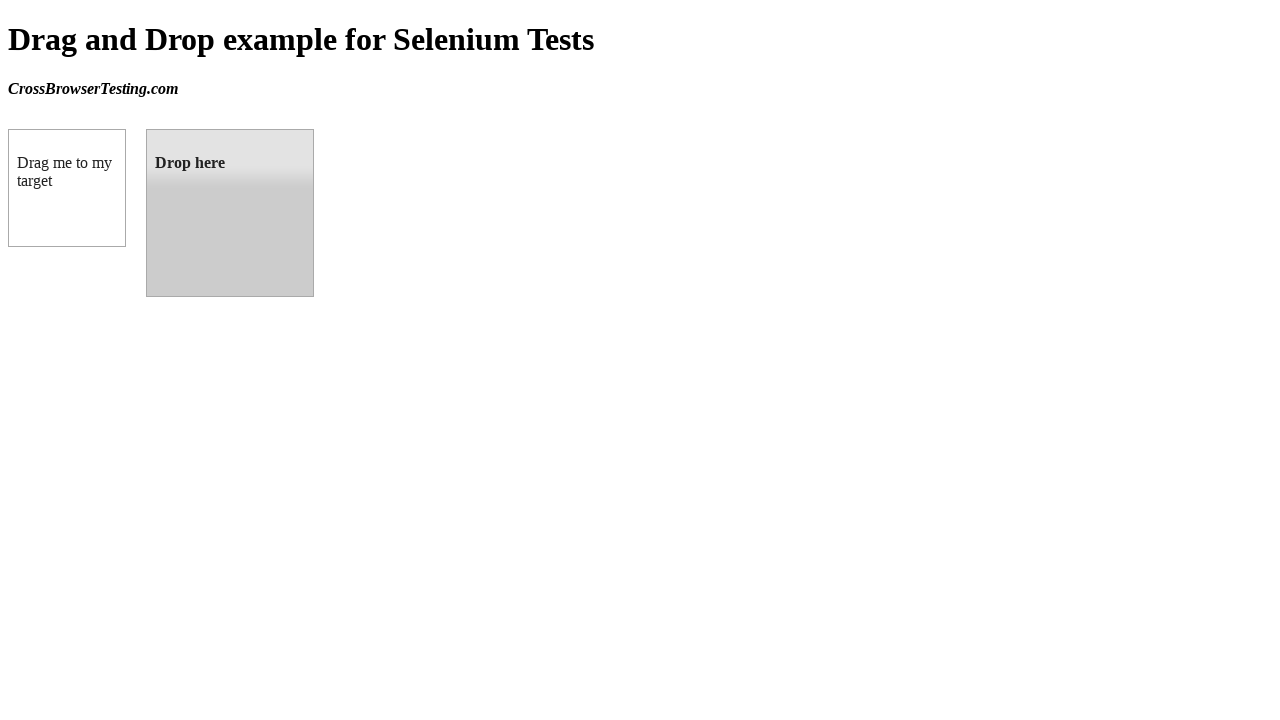

Located target element (droppable box)
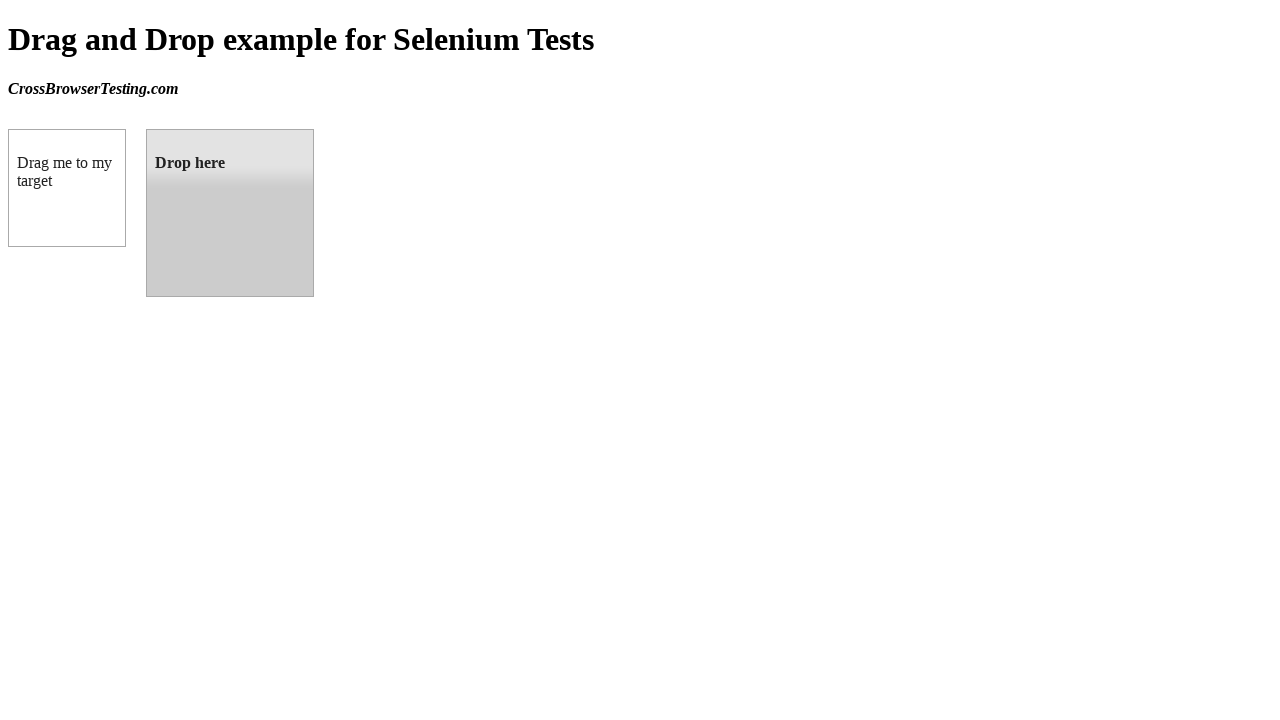

Retrieved target element bounding box coordinates
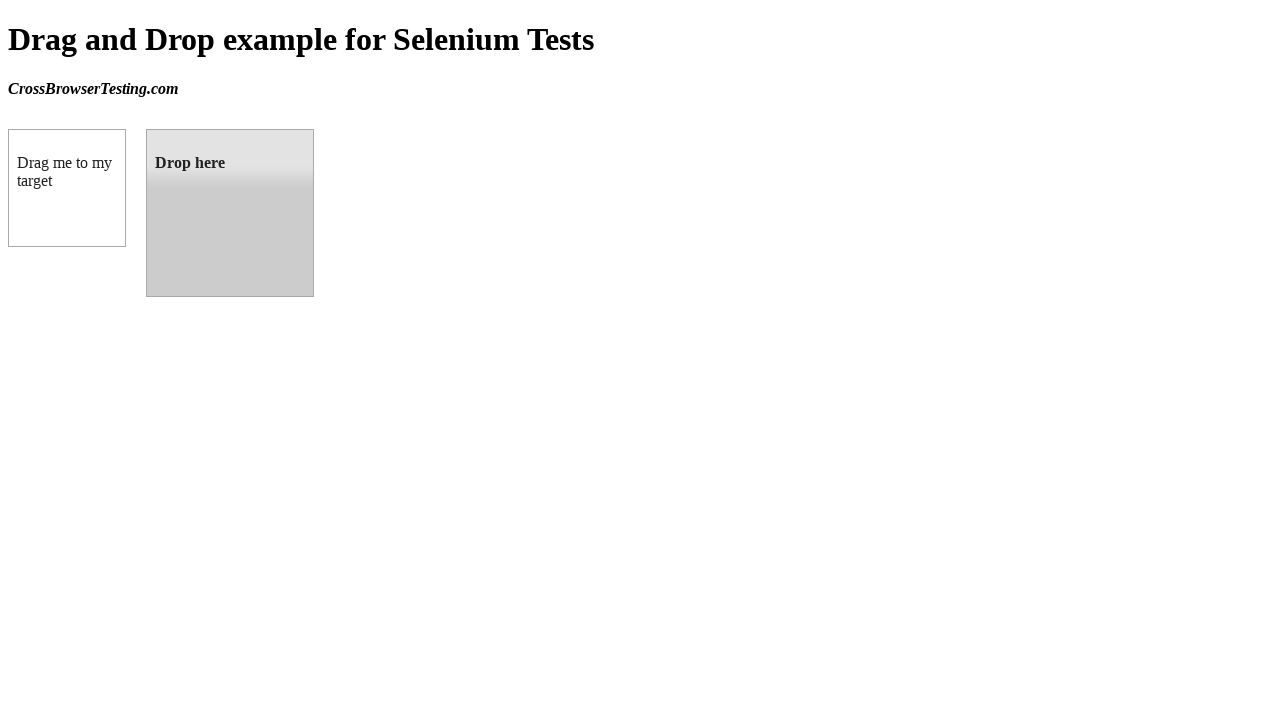

Performed drag and drop from source element to target element at (230, 213)
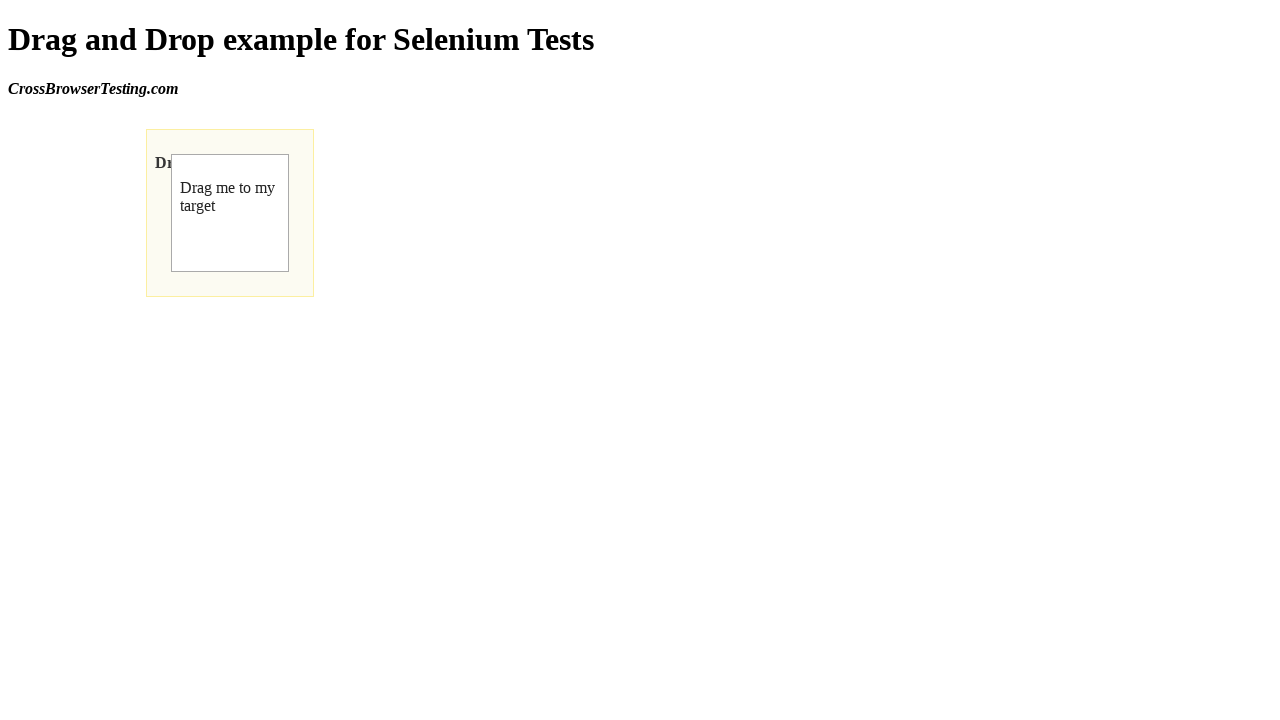

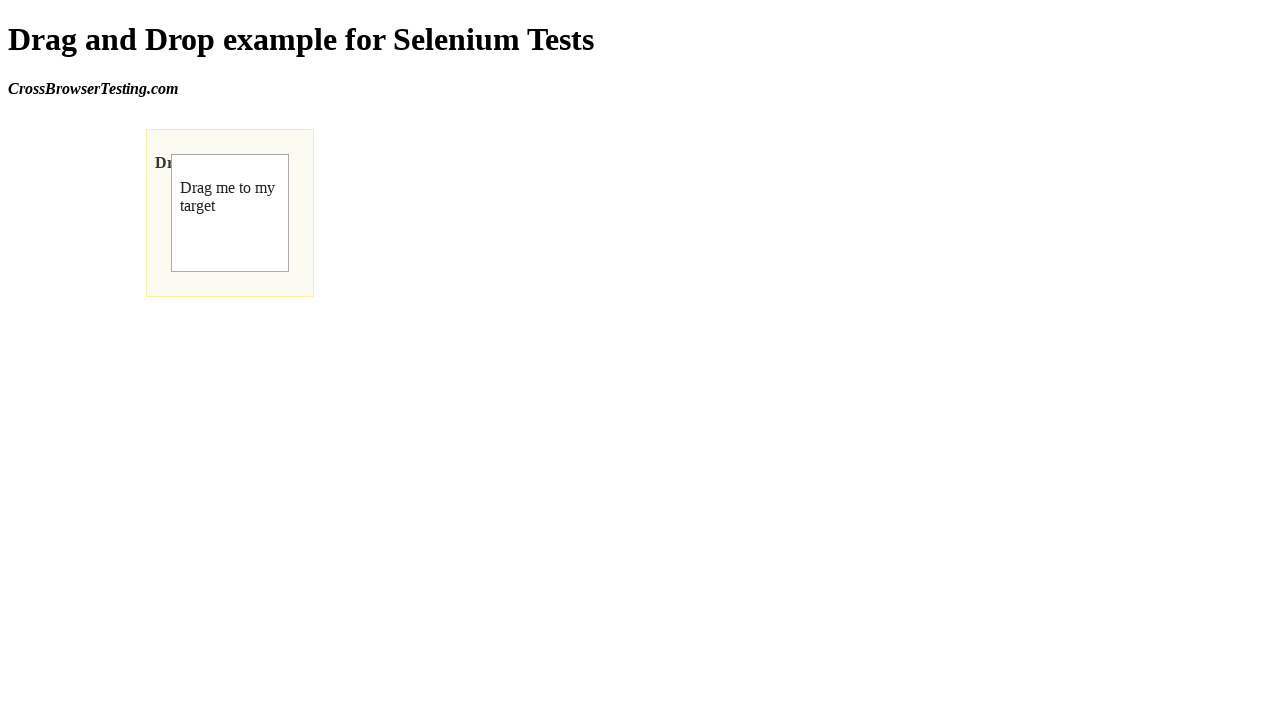